Tests a more resilient approach to working with multiple windows by storing the first window handle, clicking to open a new window, then iterating through all window handles to find the new one before switching between them.

Starting URL: http://the-internet.herokuapp.com/windows

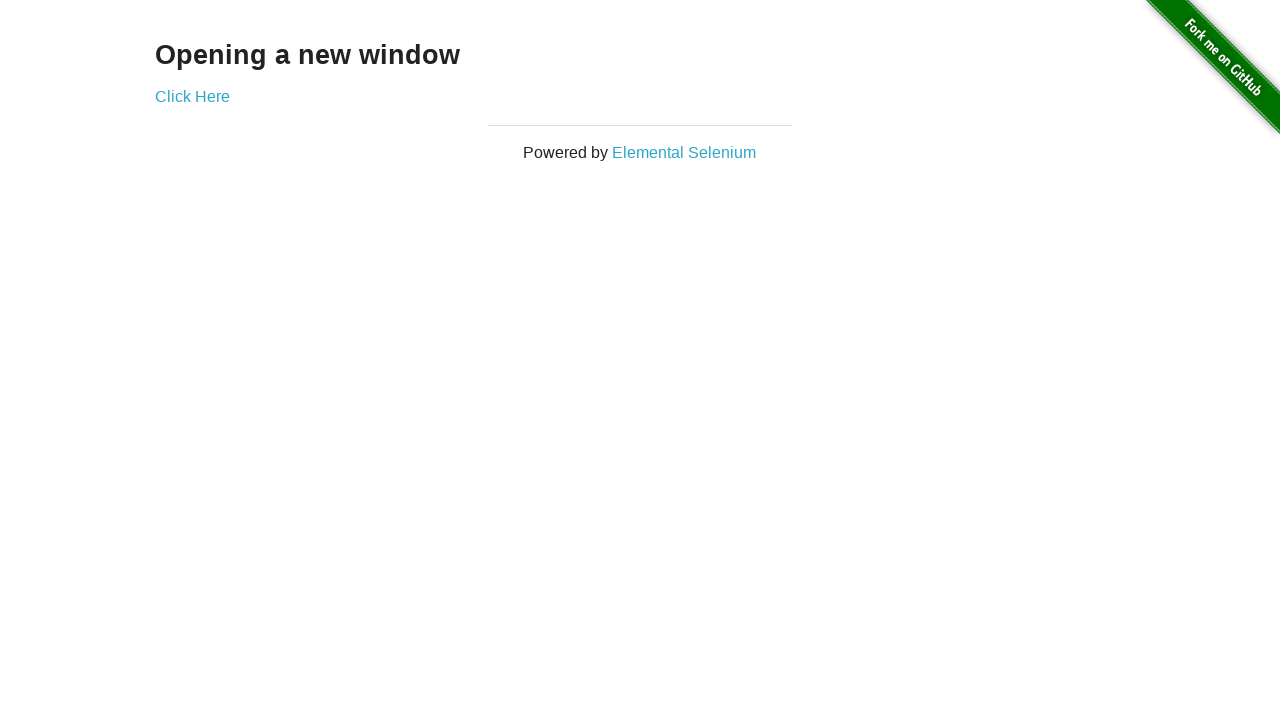

Stored reference to first window
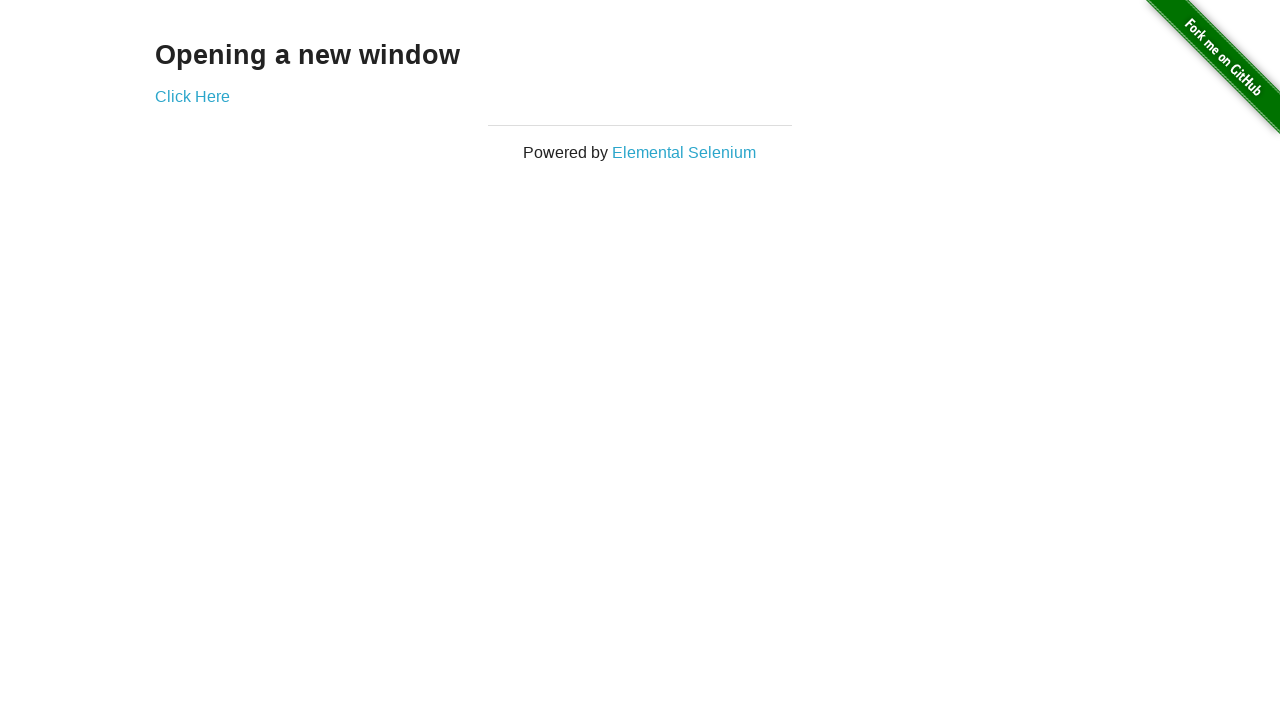

Clicked link to open new window at (192, 96) on .example a
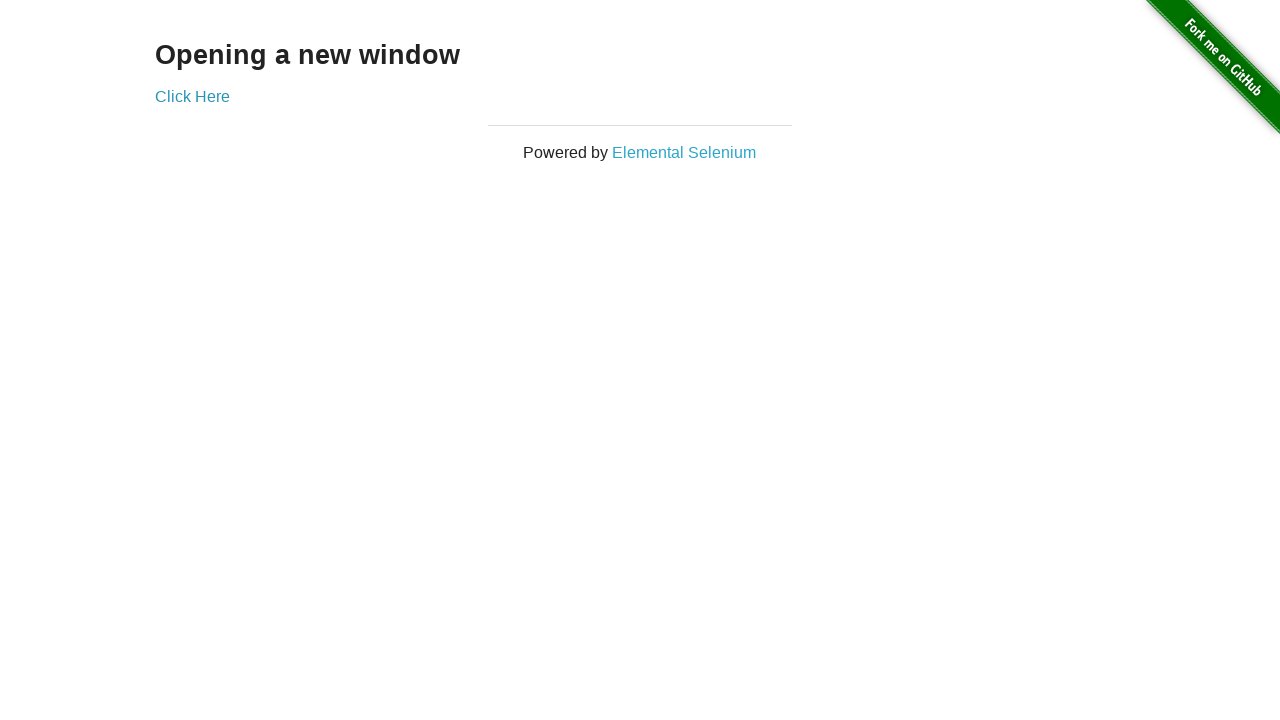

Waited for new window to open
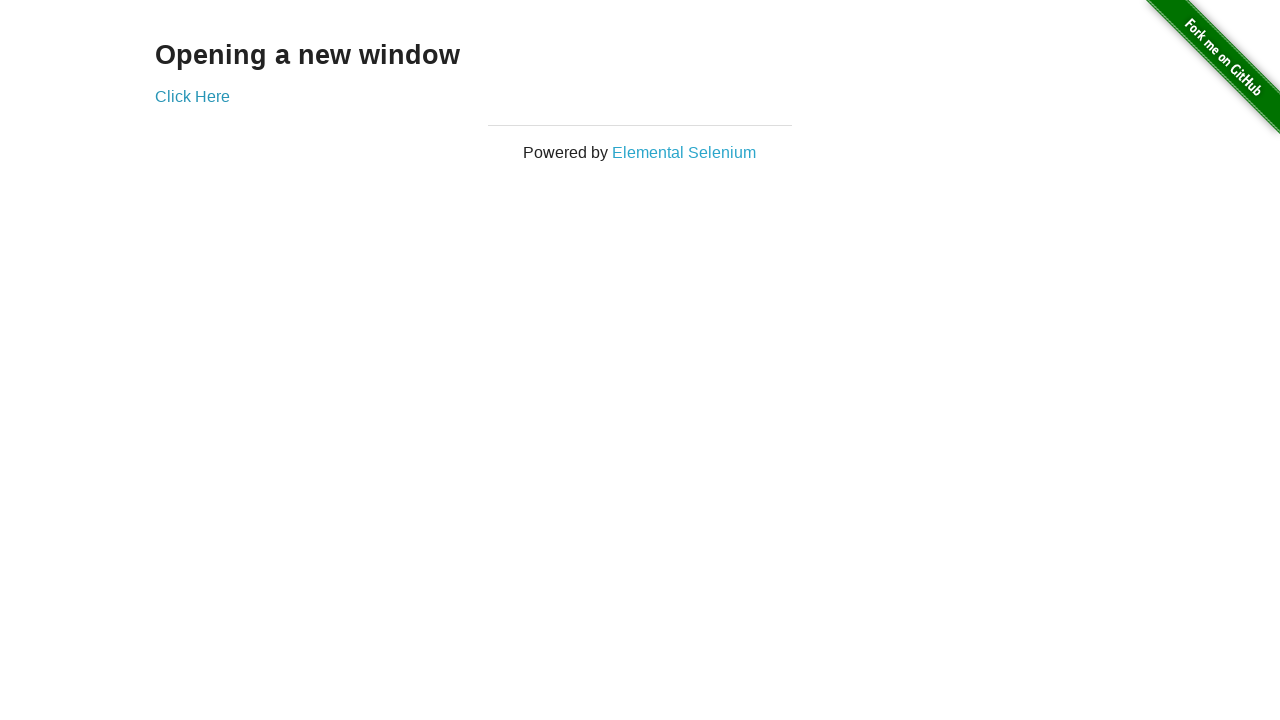

Retrieved all pages from context
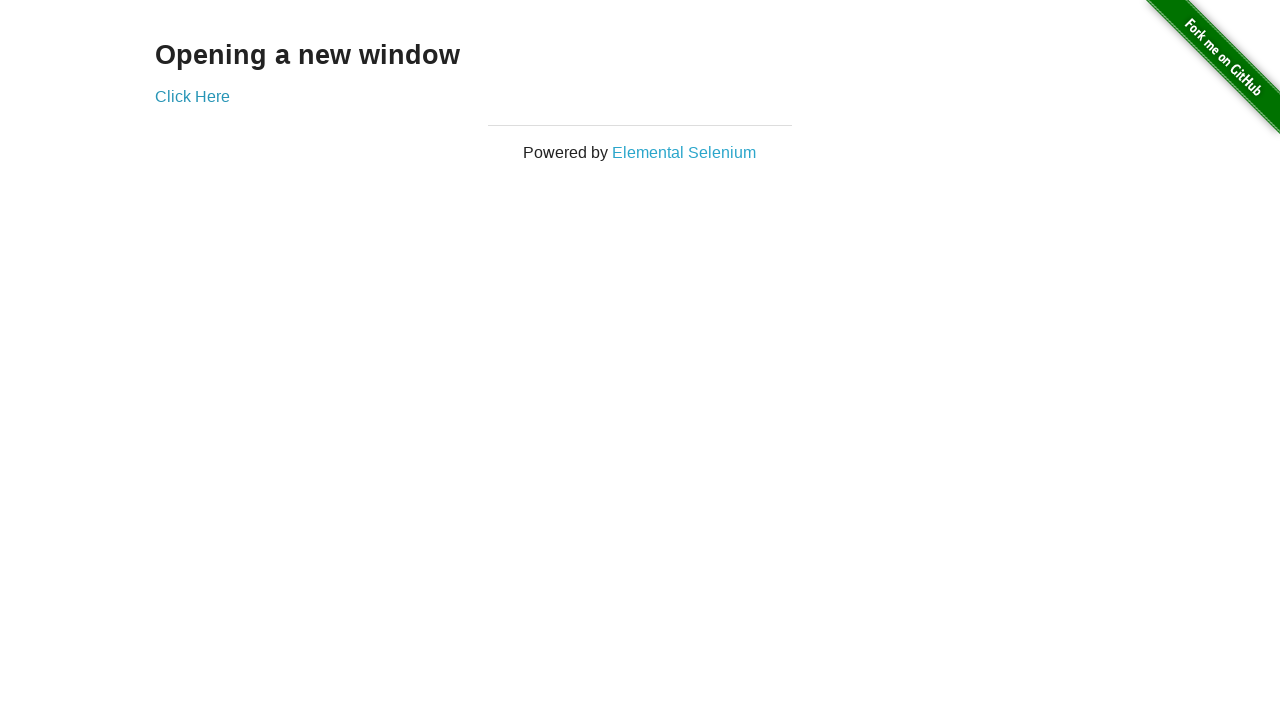

Identified new window by comparing with first window
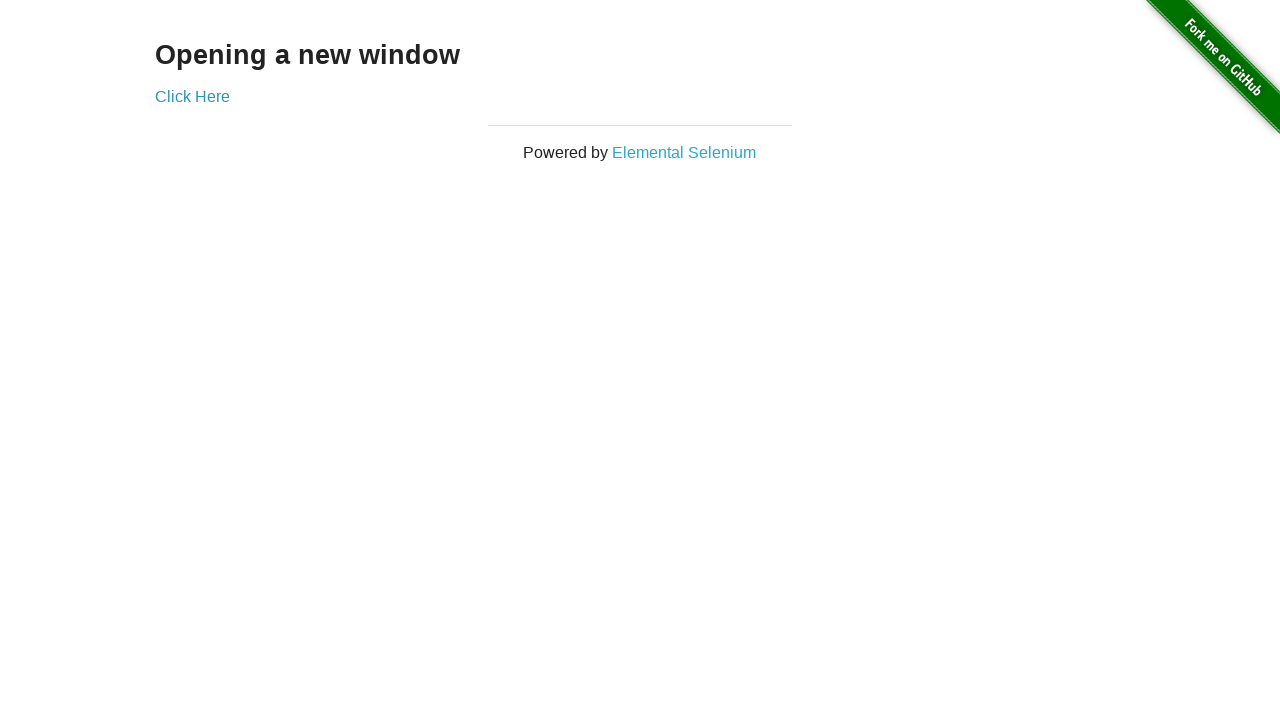

Switched to first window
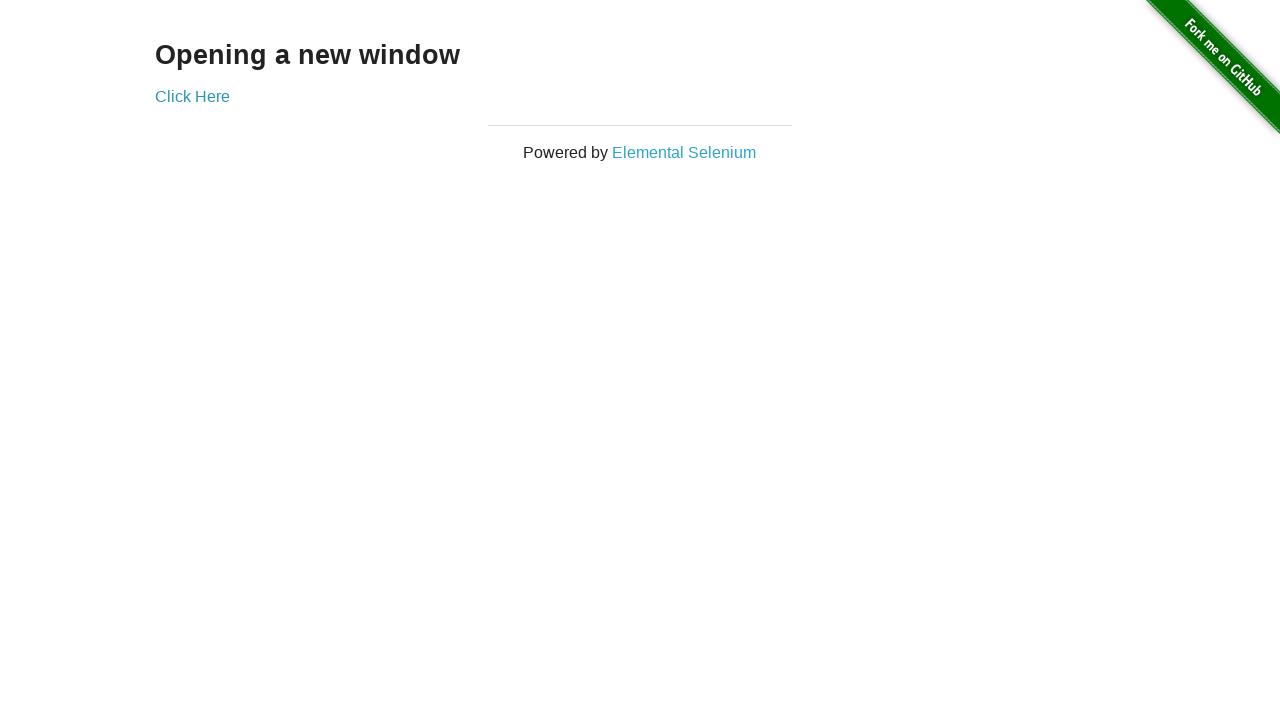

Verified first window title is not 'New Window'
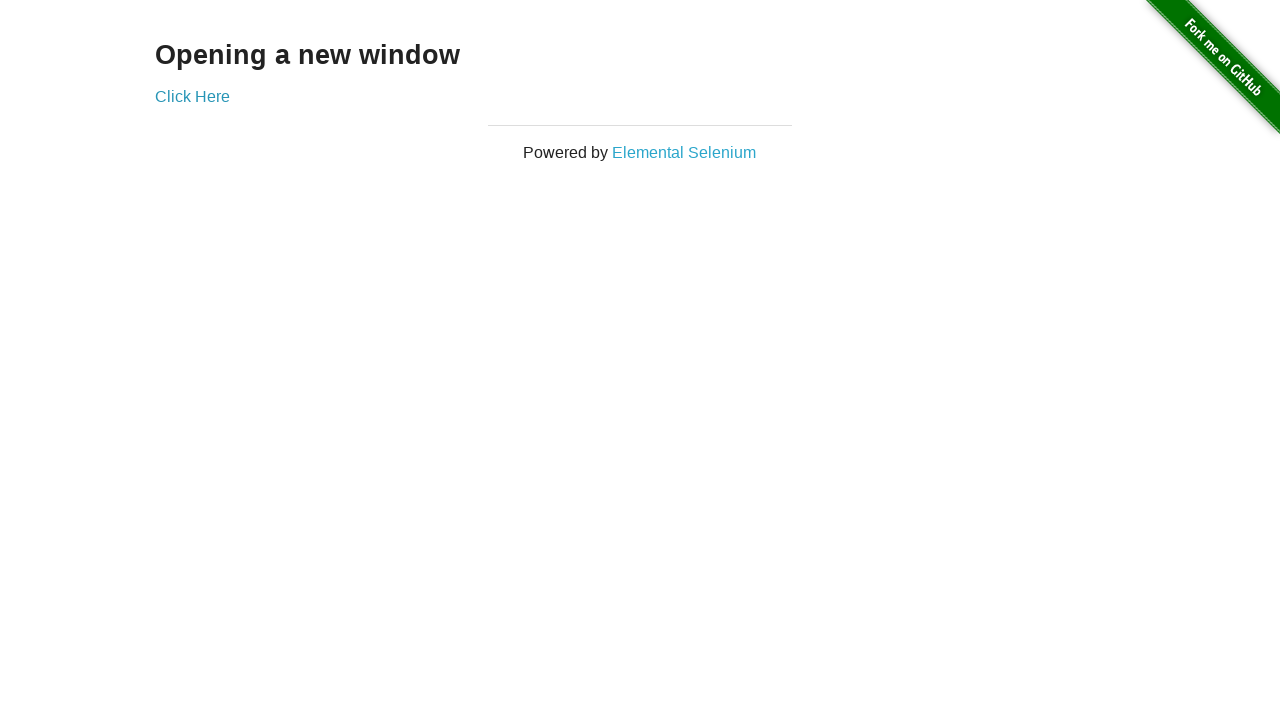

Switched to new window
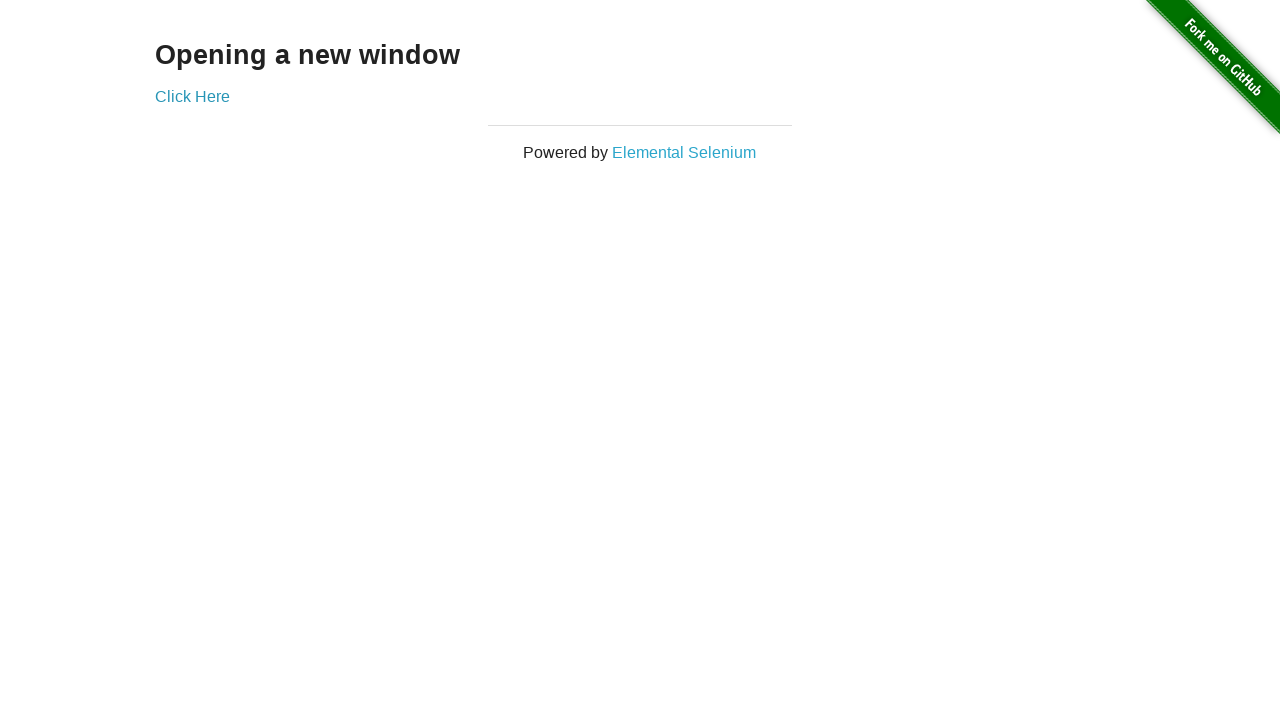

Verified new window title is 'New Window'
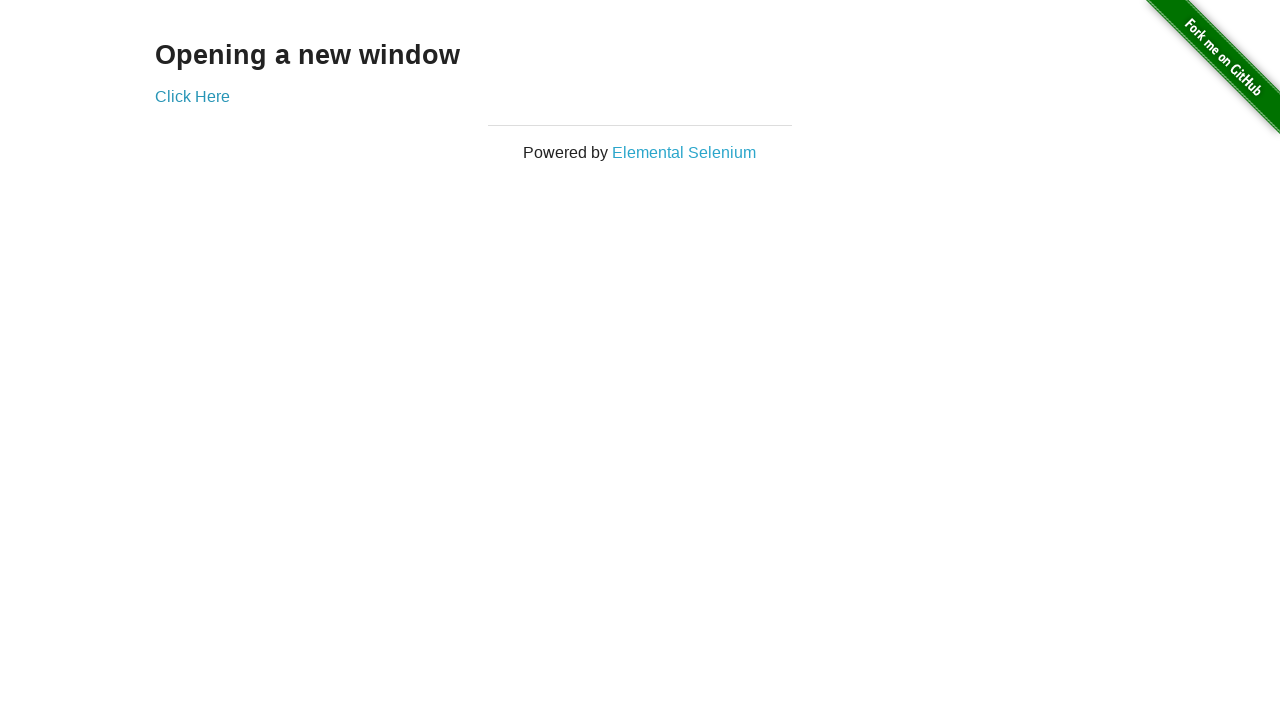

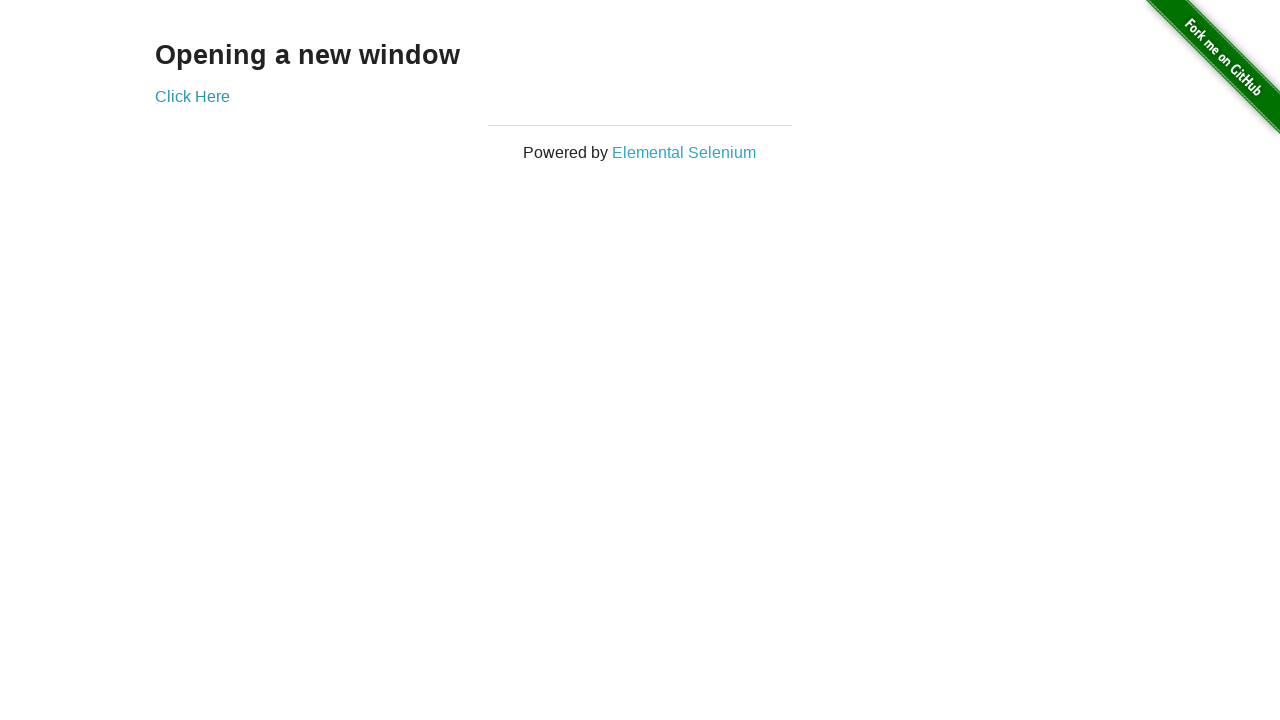